Tests that the items left message updates correctly as items are marked complete

Starting URL: https://todomvc.com/examples/react/dist/

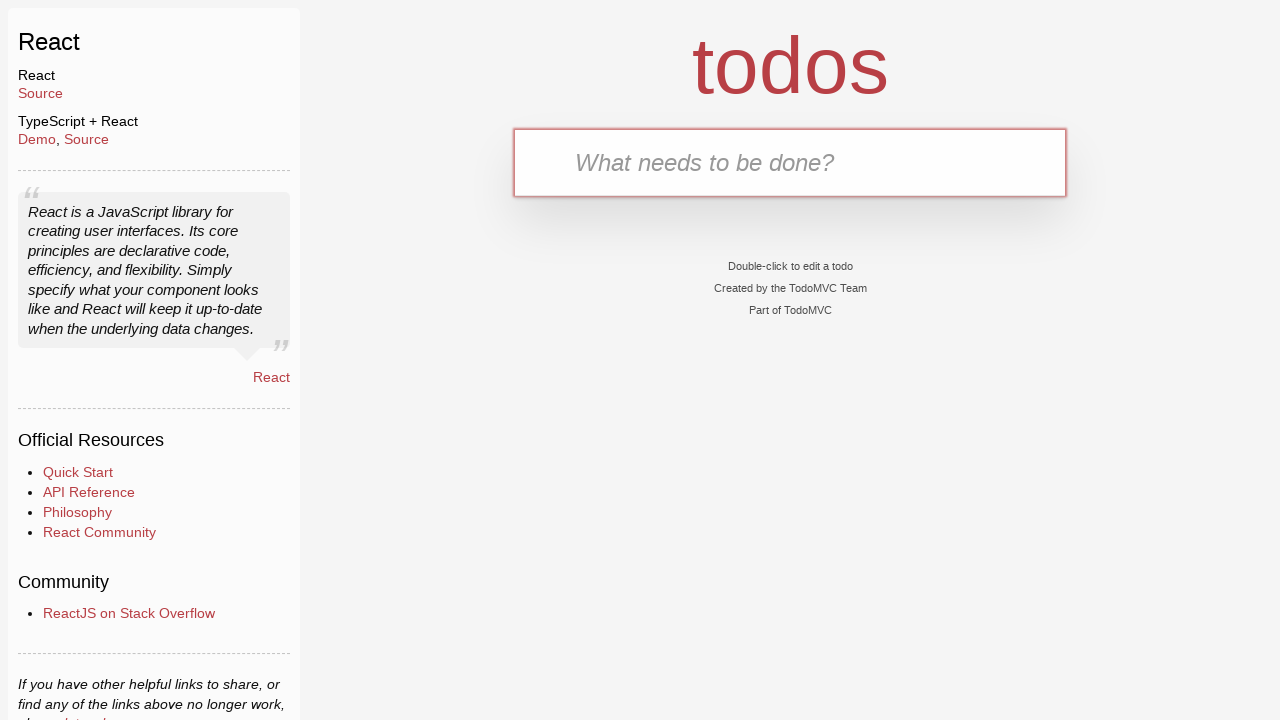

Filled new todo input with 'test1' on .new-todo
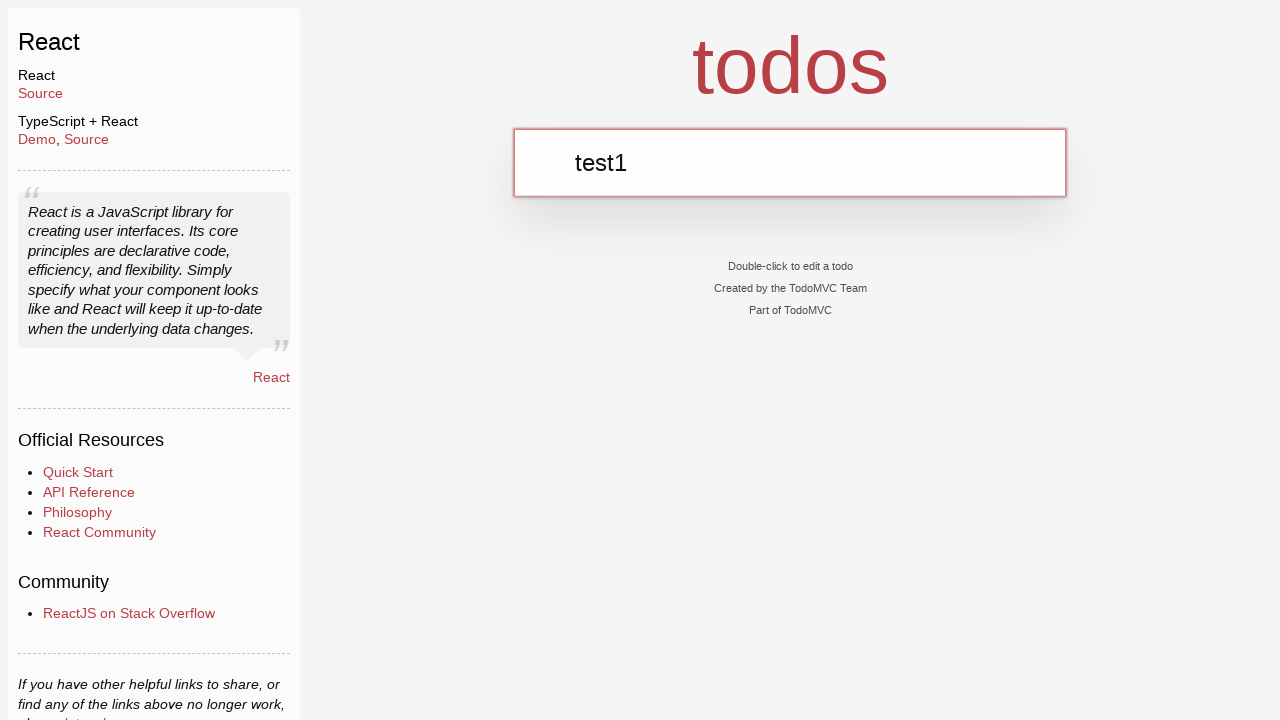

Pressed Enter to add first todo item on .new-todo
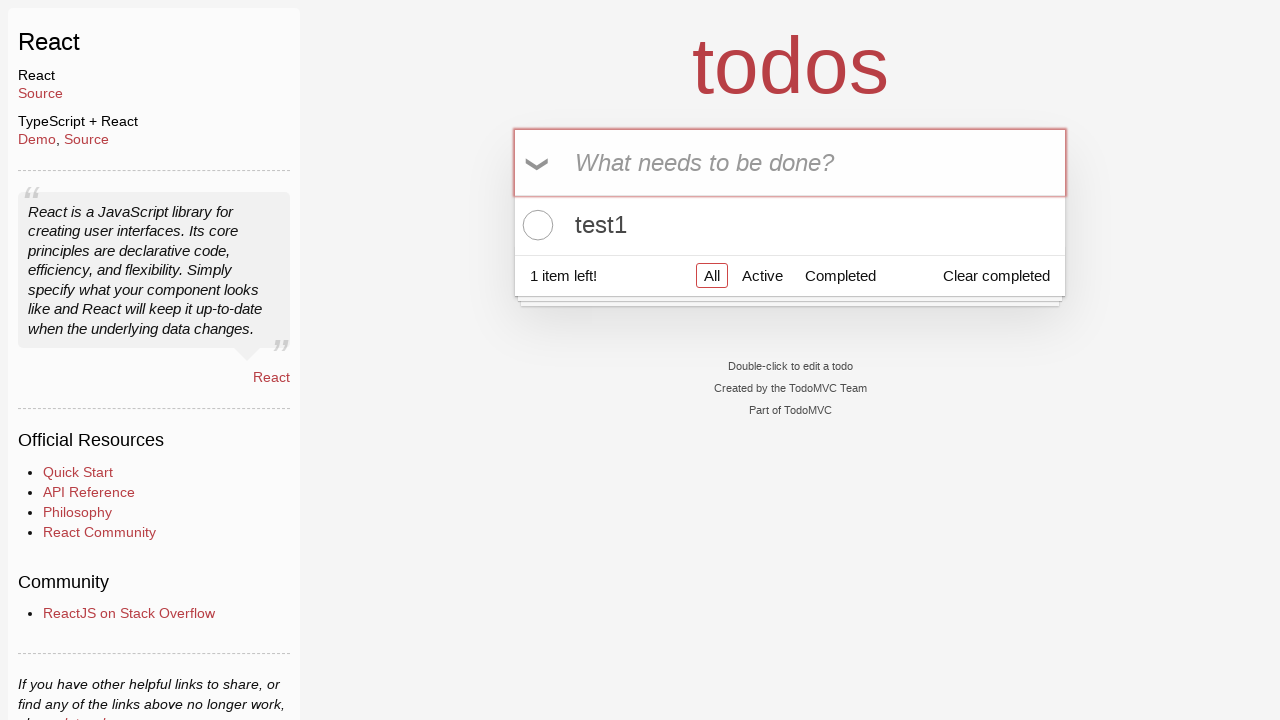

Filled new todo input with 'test2' on .new-todo
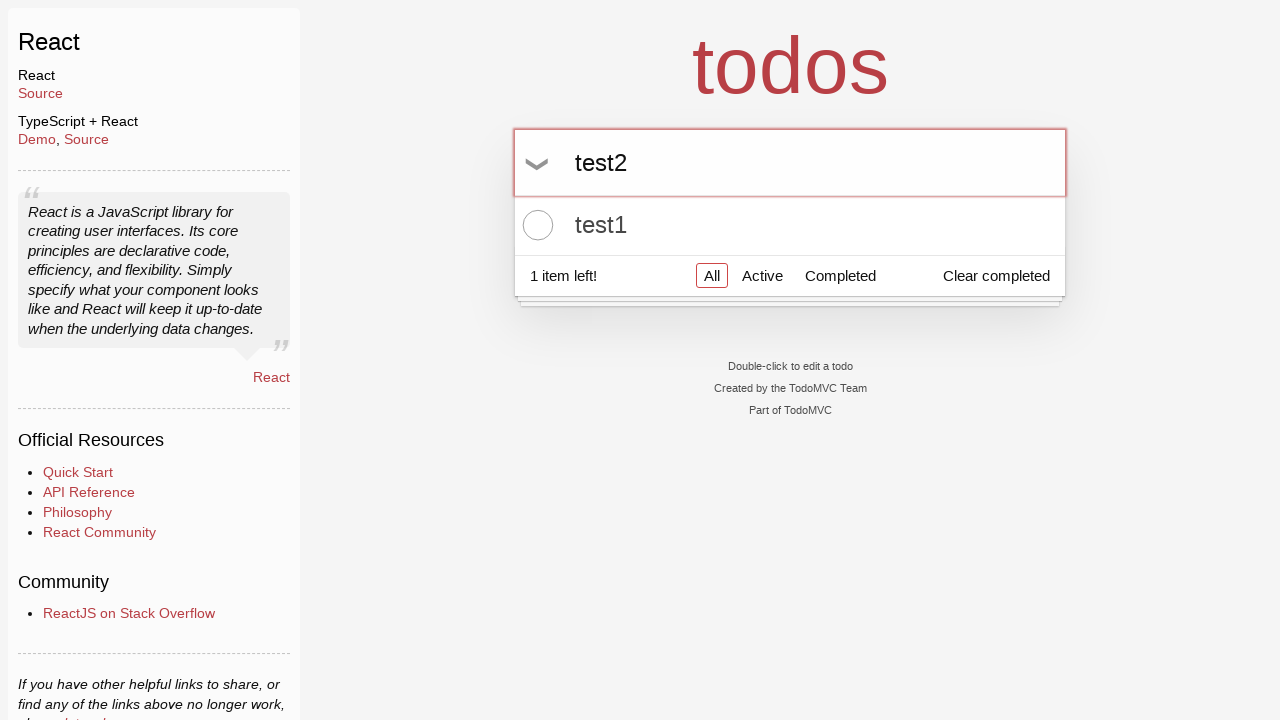

Pressed Enter to add second todo item on .new-todo
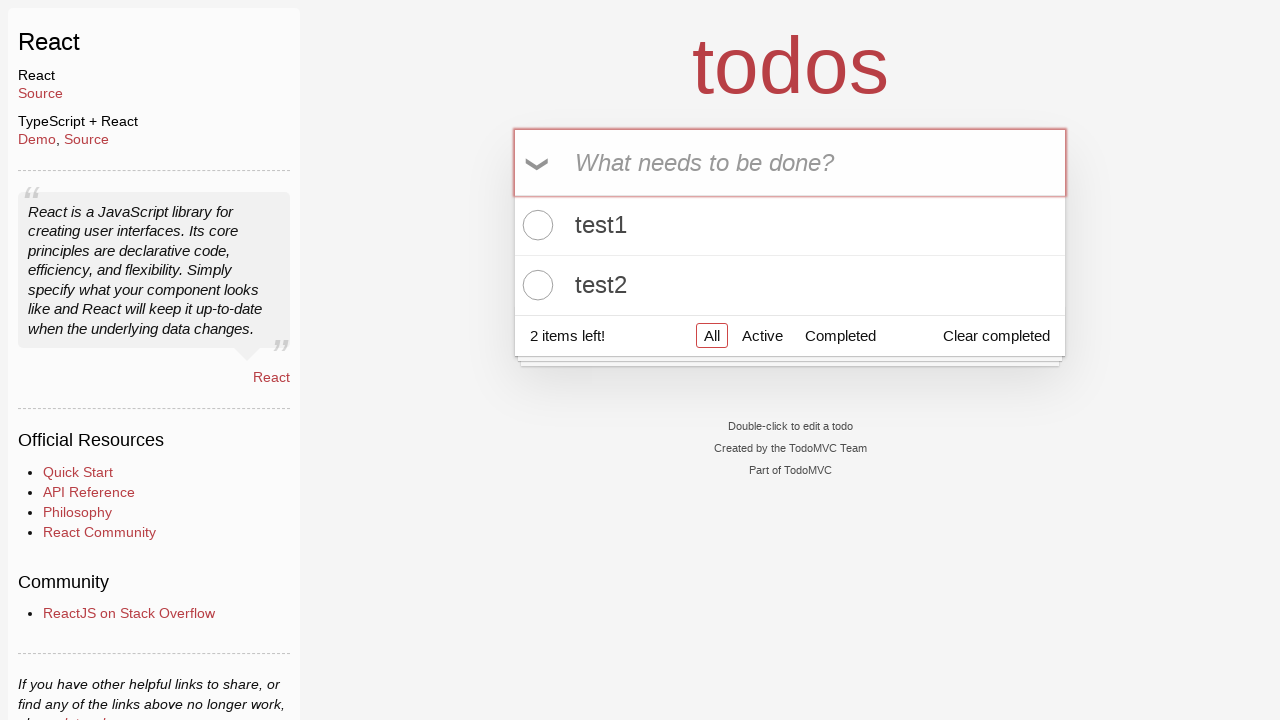

Retrieved status count showing '2 items left!'
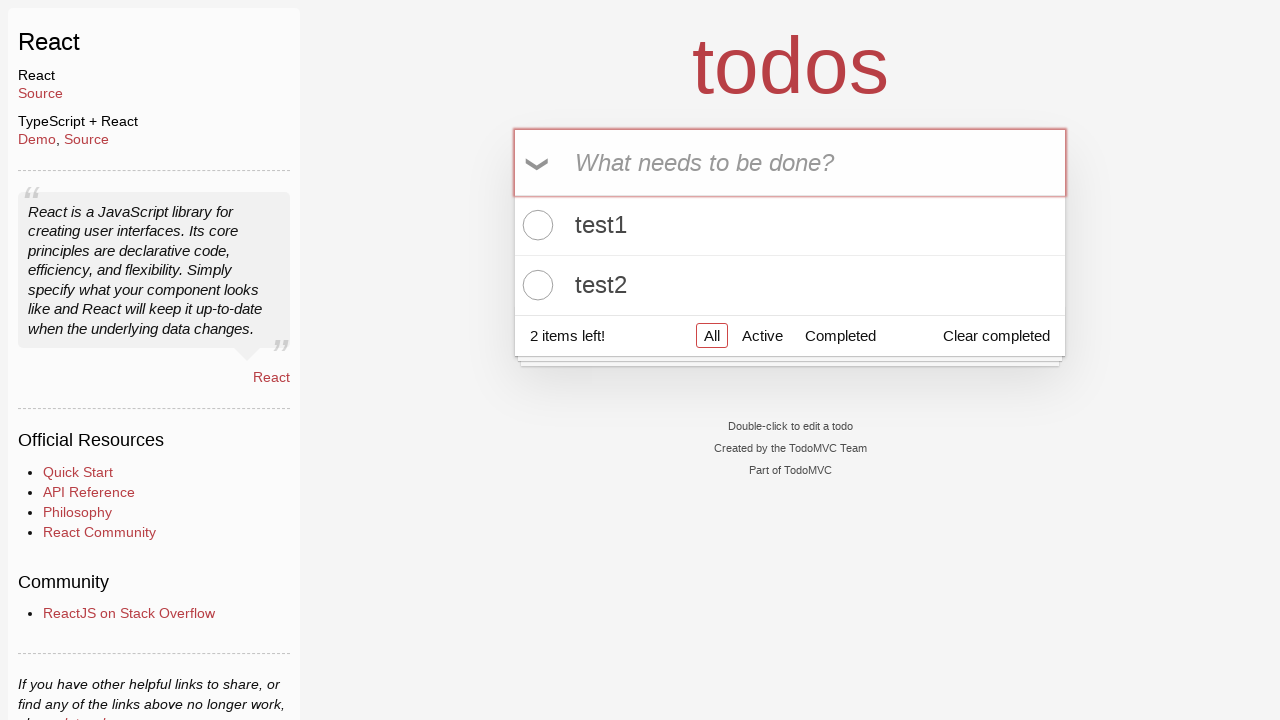

Verified 2 items left message is correct
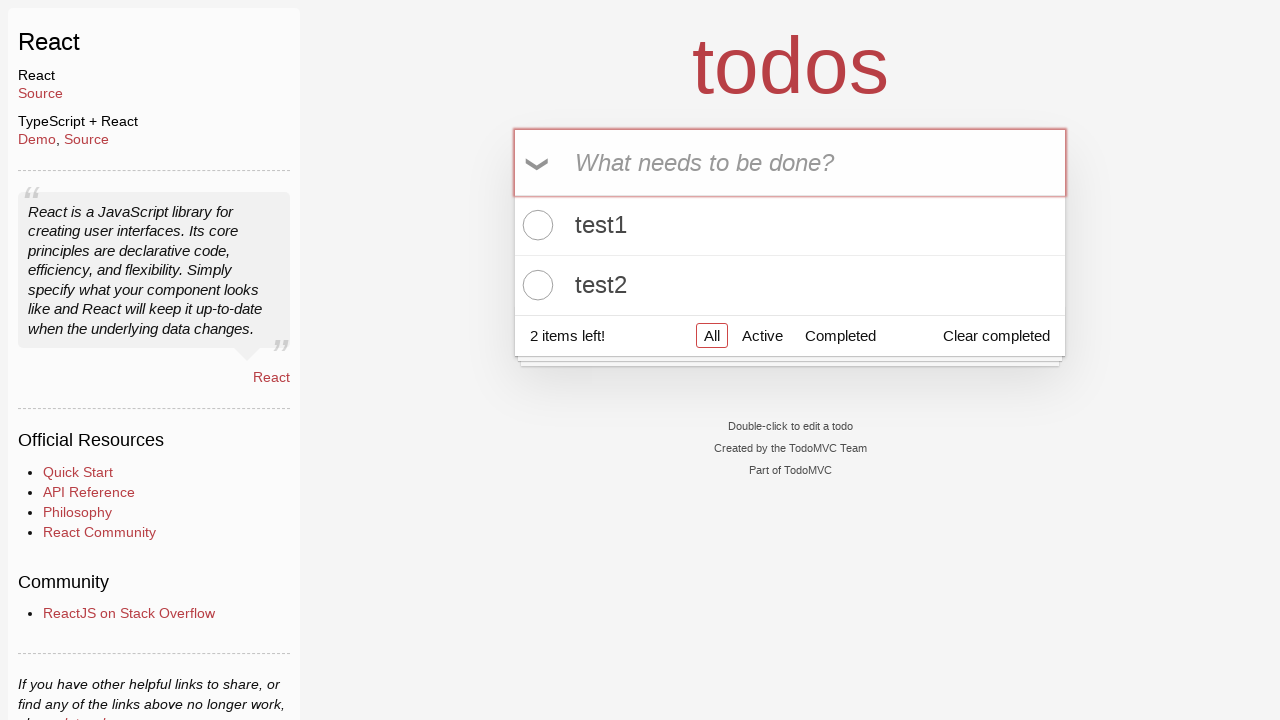

Clicked toggle checkbox on first todo item at (535, 225) on .todo-list li .toggle >> nth=0
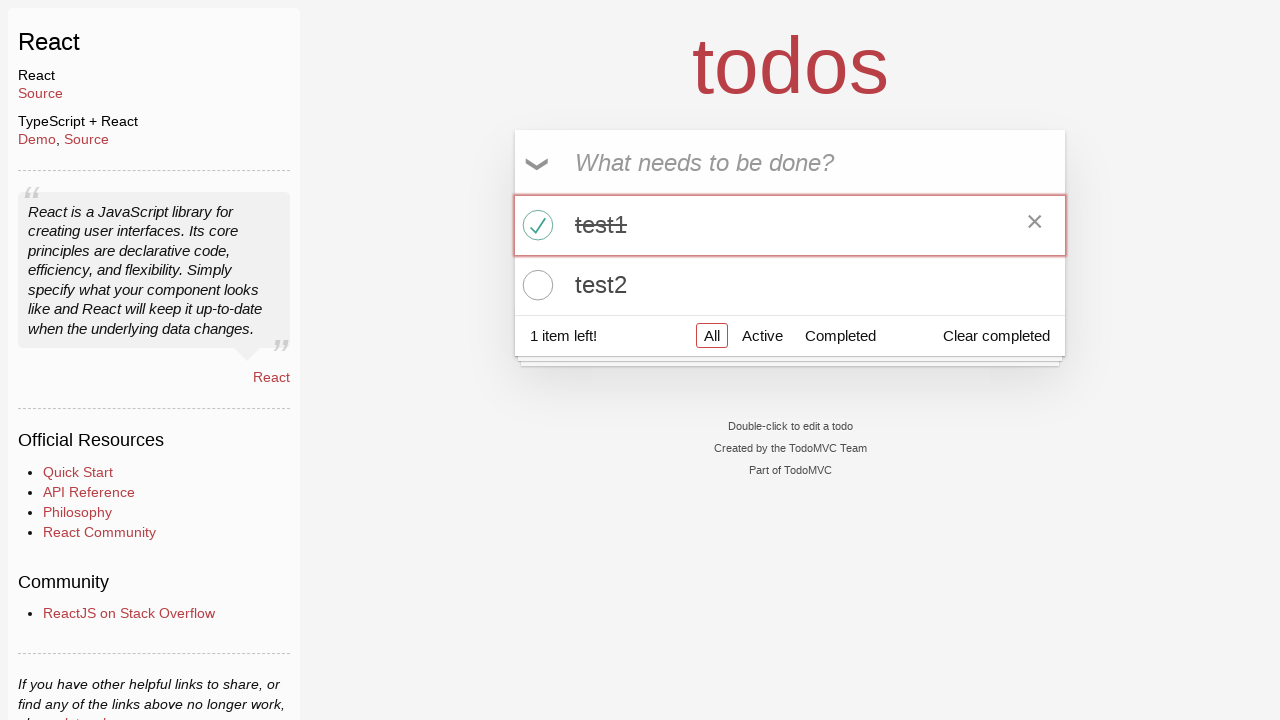

Retrieved status count showing '1 item left!'
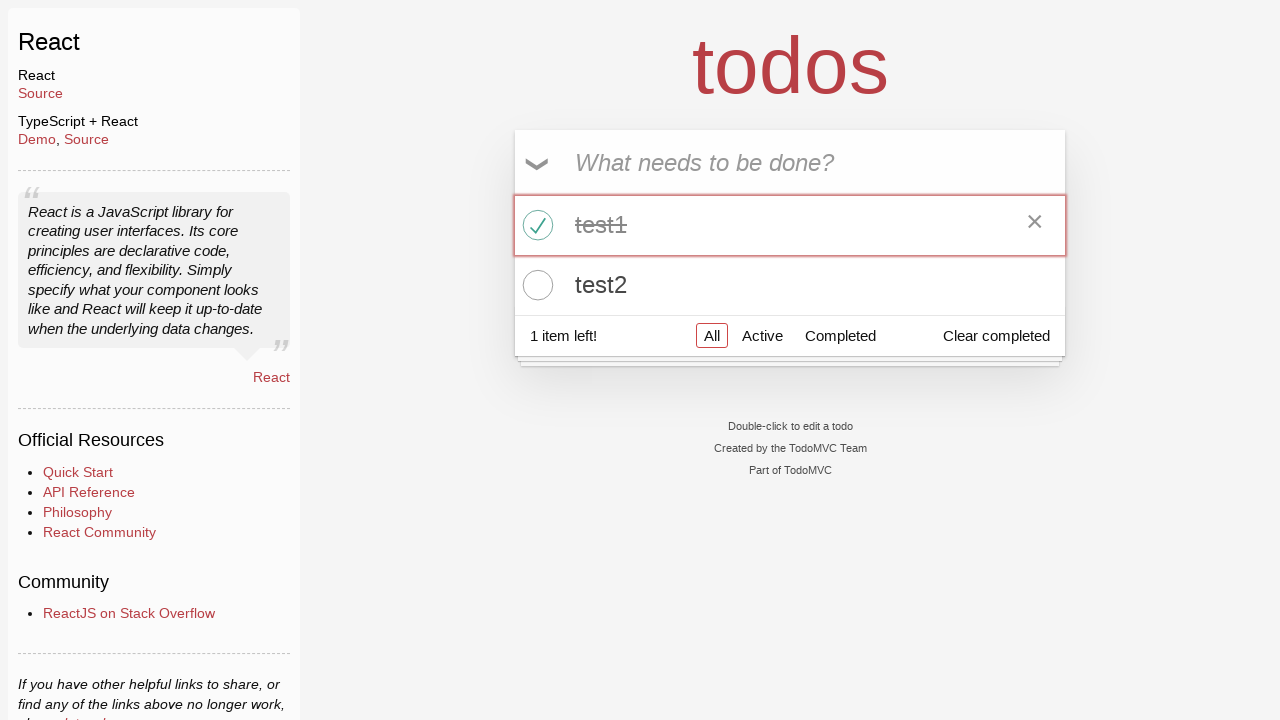

Verified 1 item left message is correct after marking first item complete
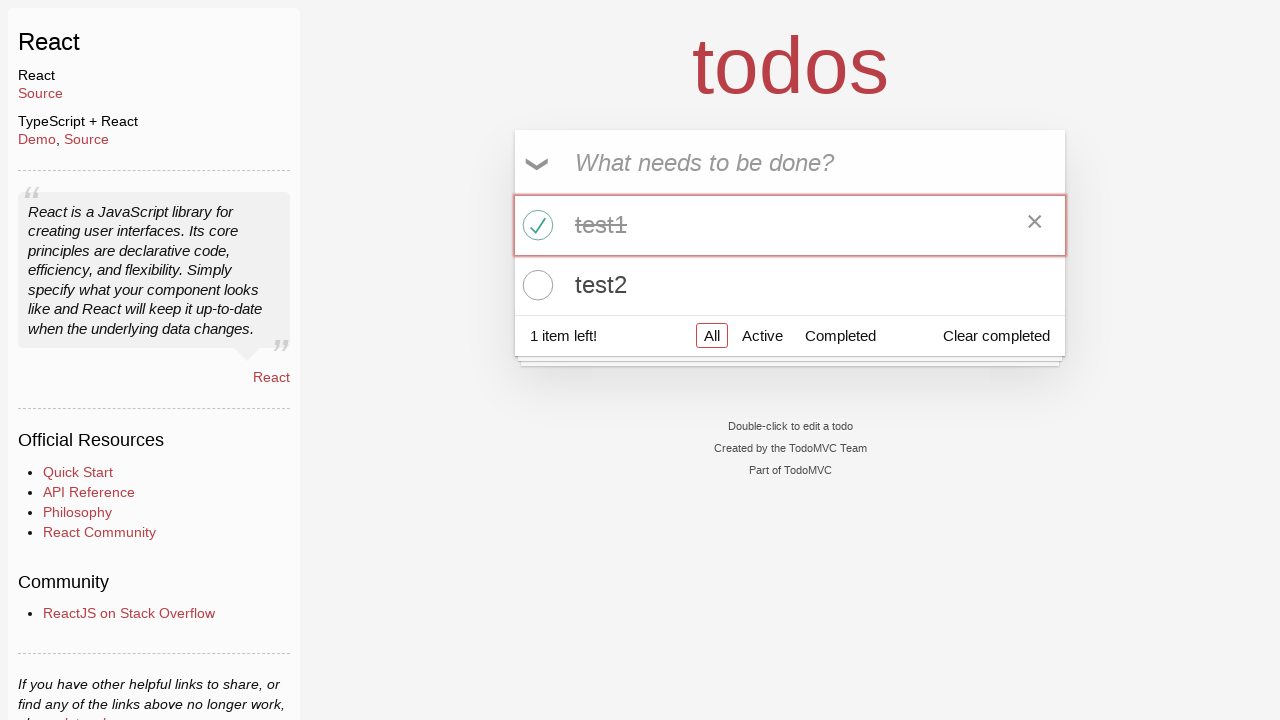

Clicked toggle checkbox on second todo item at (535, 285) on .todo-list li .toggle >> nth=1
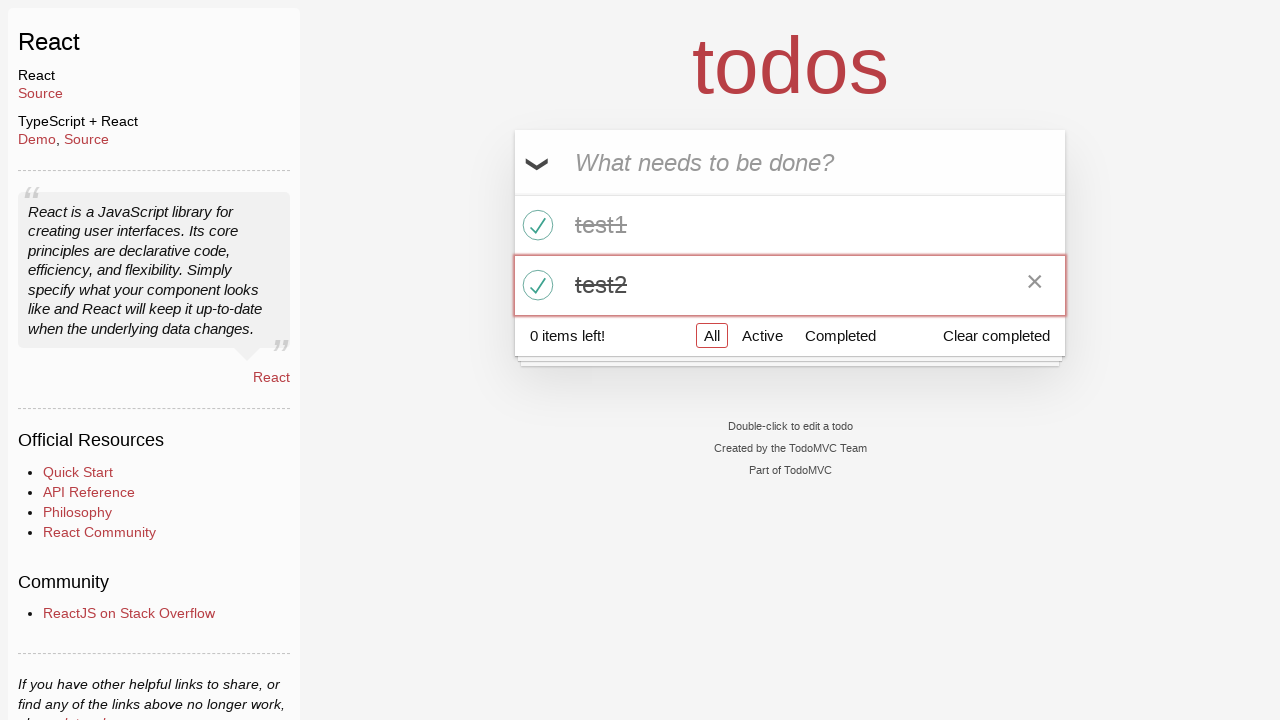

Retrieved status count showing '0 items left!'
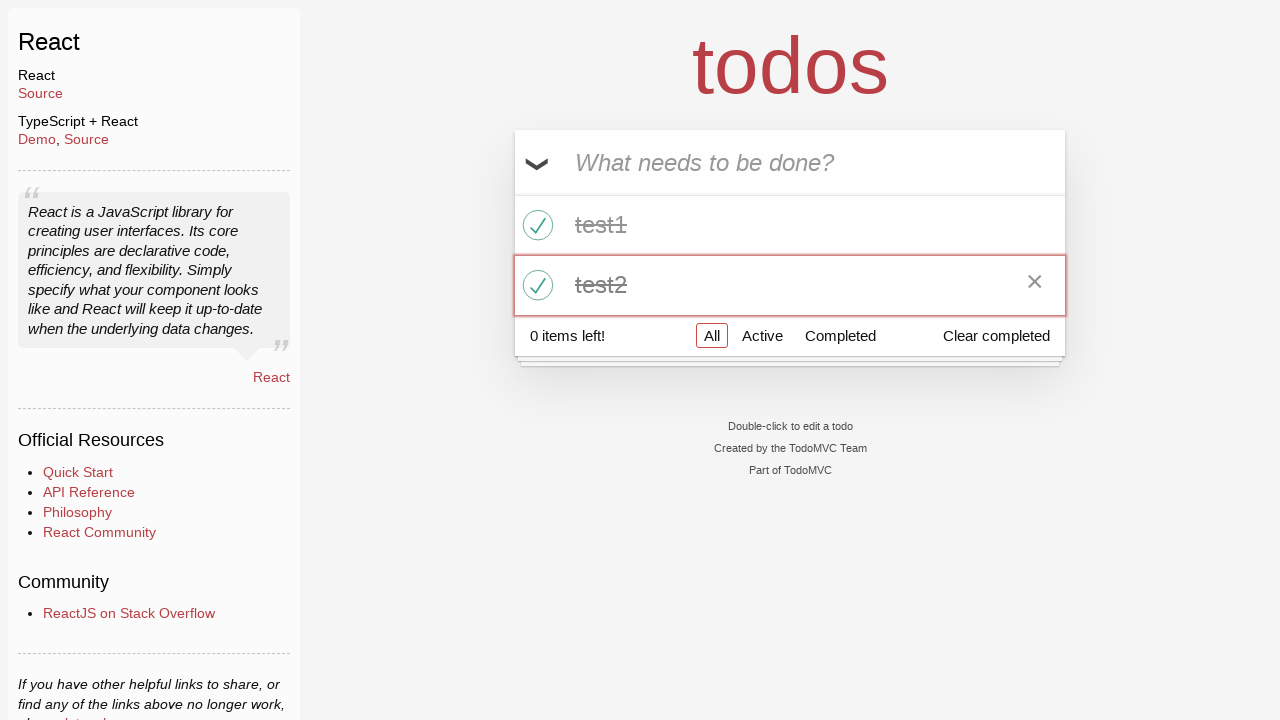

Verified 0 items left message is correct after marking all items complete
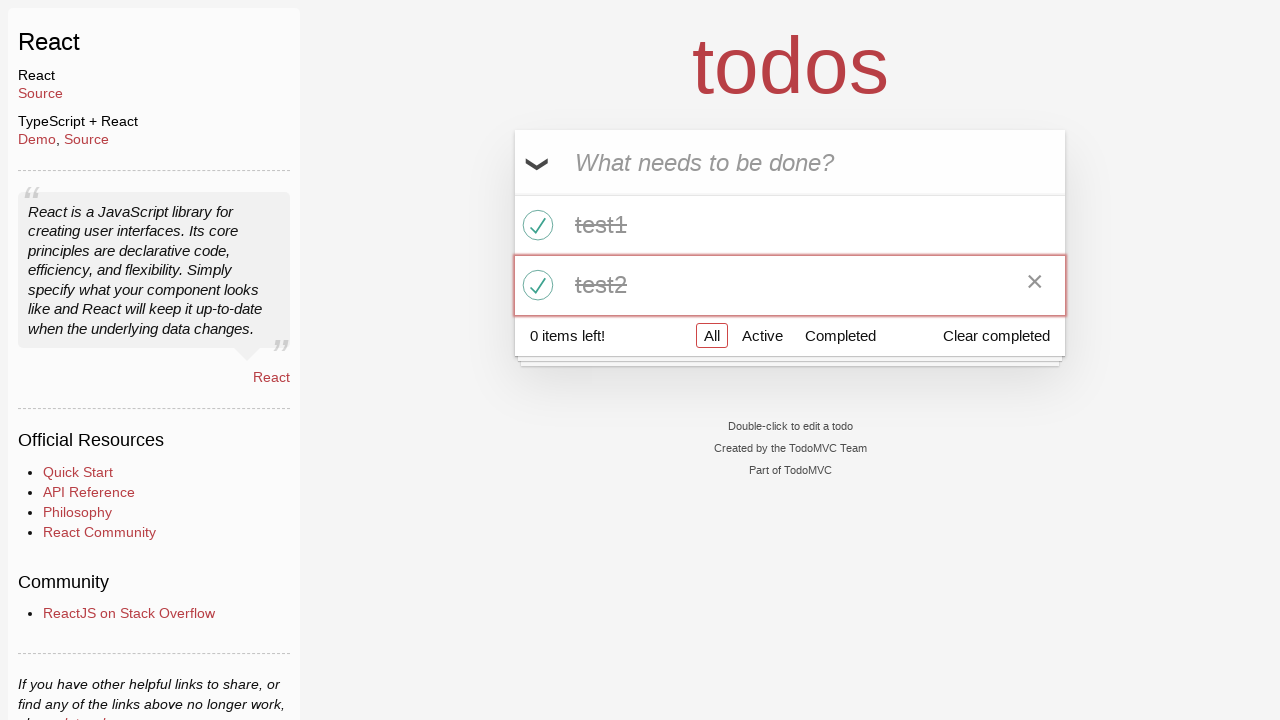

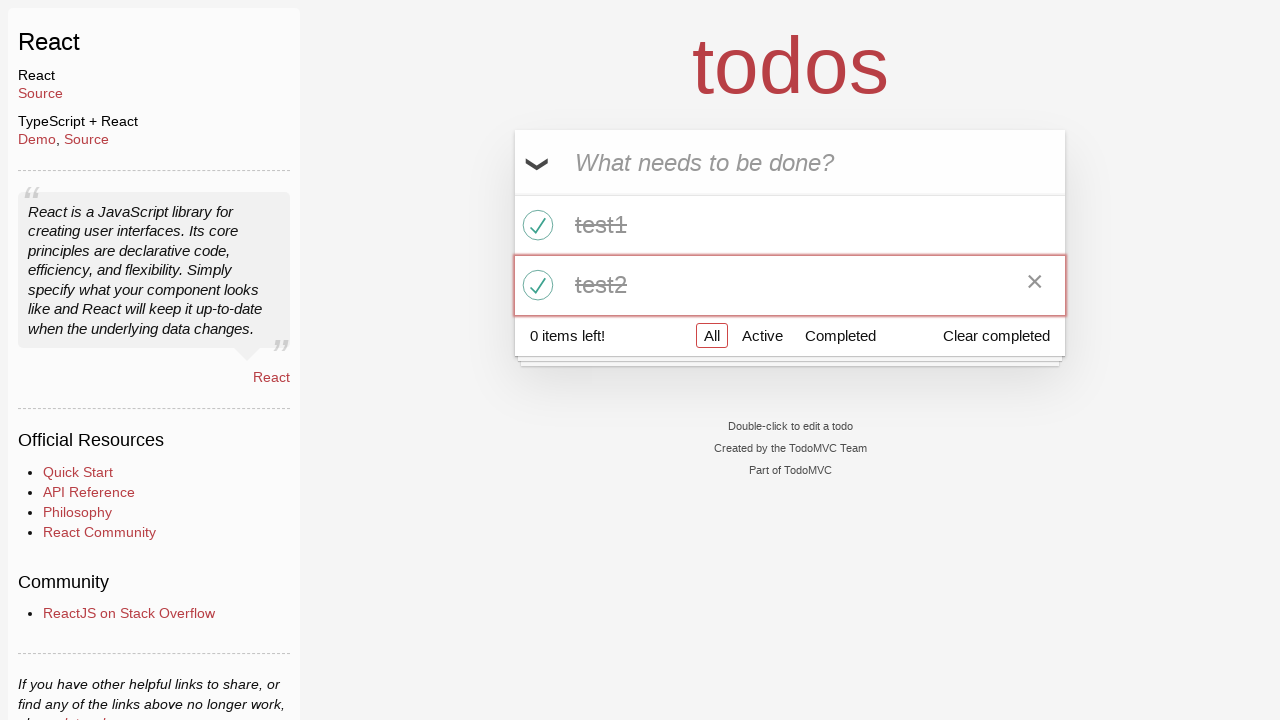